Tests that the Checkly API Docs search button contains keyboard shortcut information by verifying the text includes "CTRL-K"

Starting URL: https://developers.checklyhq.com/

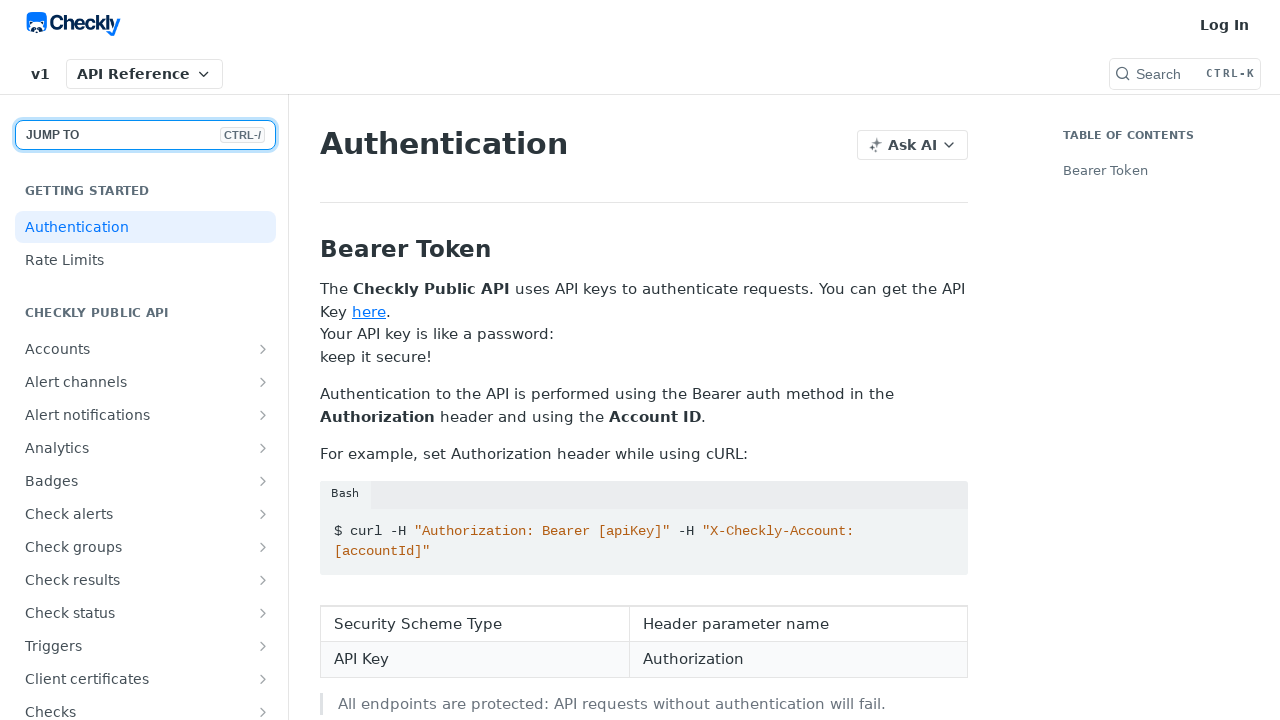

Located search button element
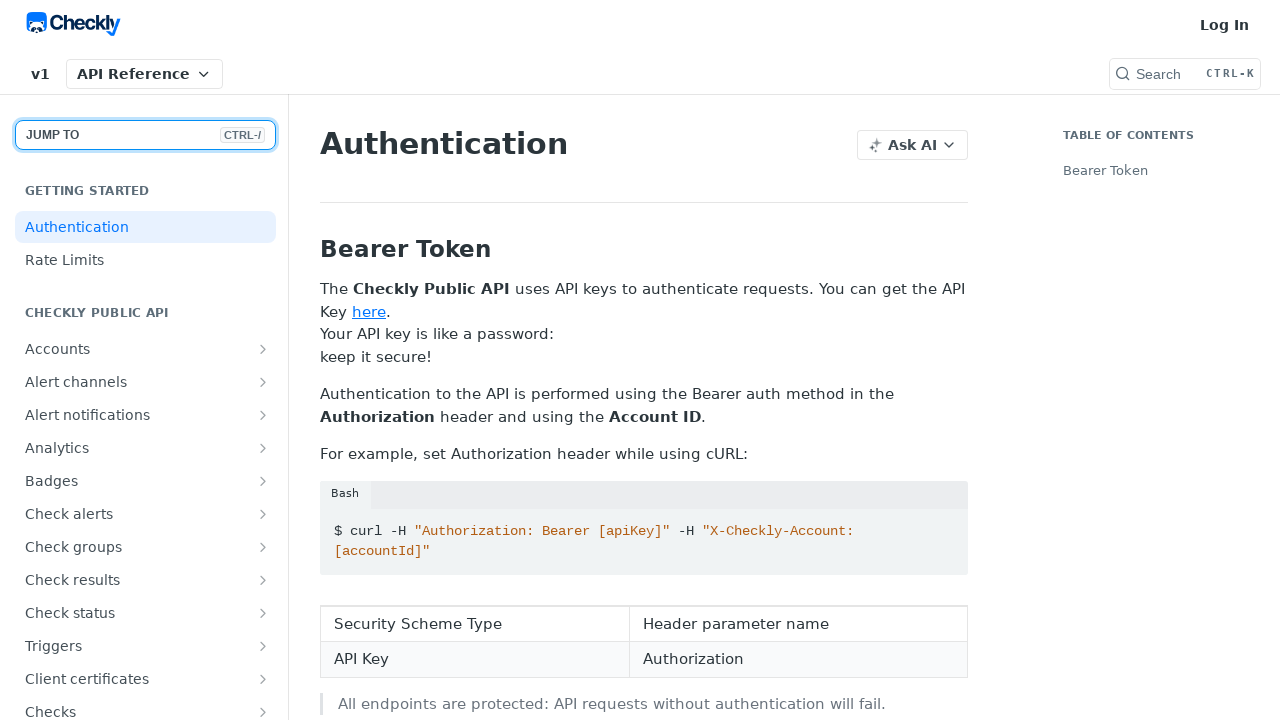

Verified search button contains keyboard shortcut text 'CTRL-K'
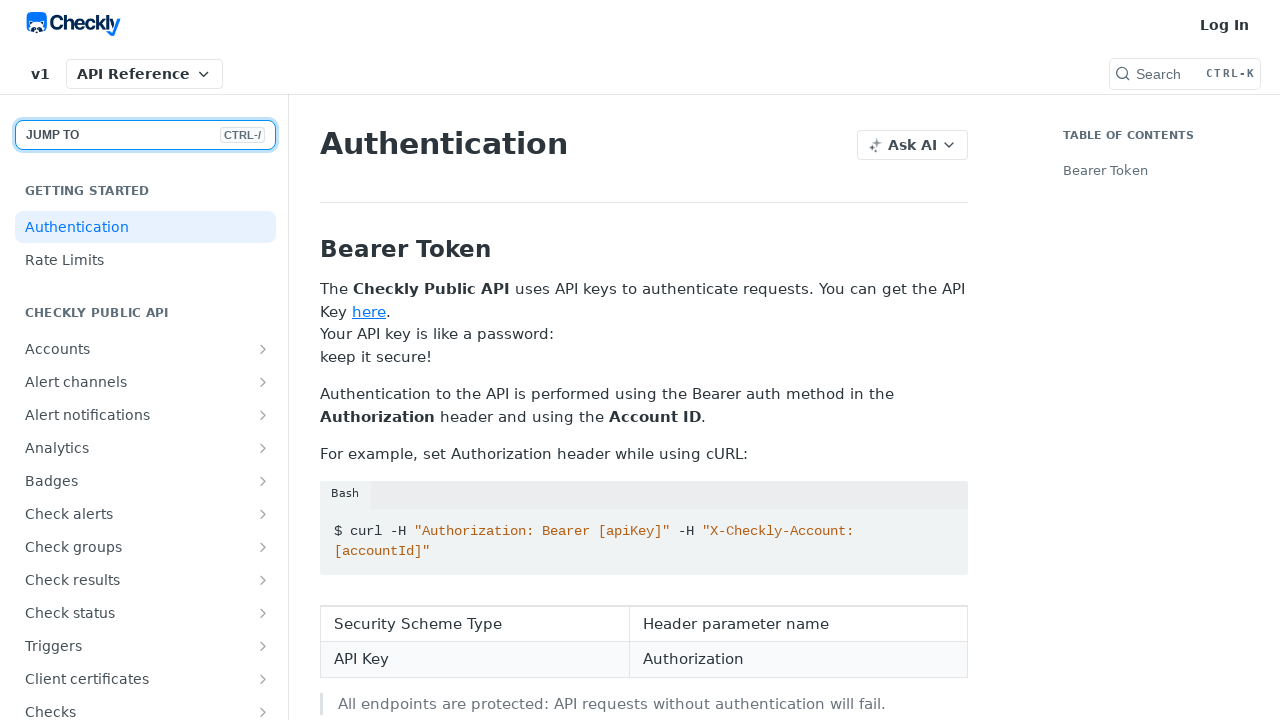

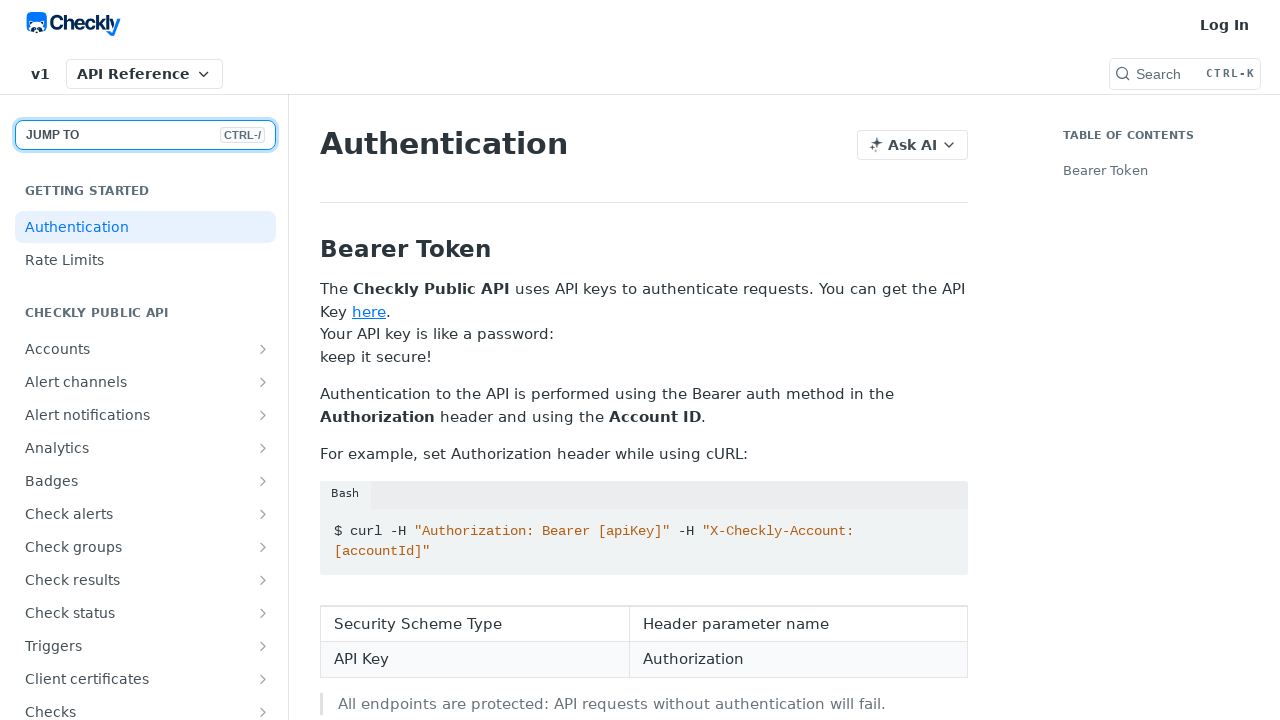